Tests filling a date picker input field with a specific date value on a test automation practice site

Starting URL: https://testautomationpractice.blogspot.com/

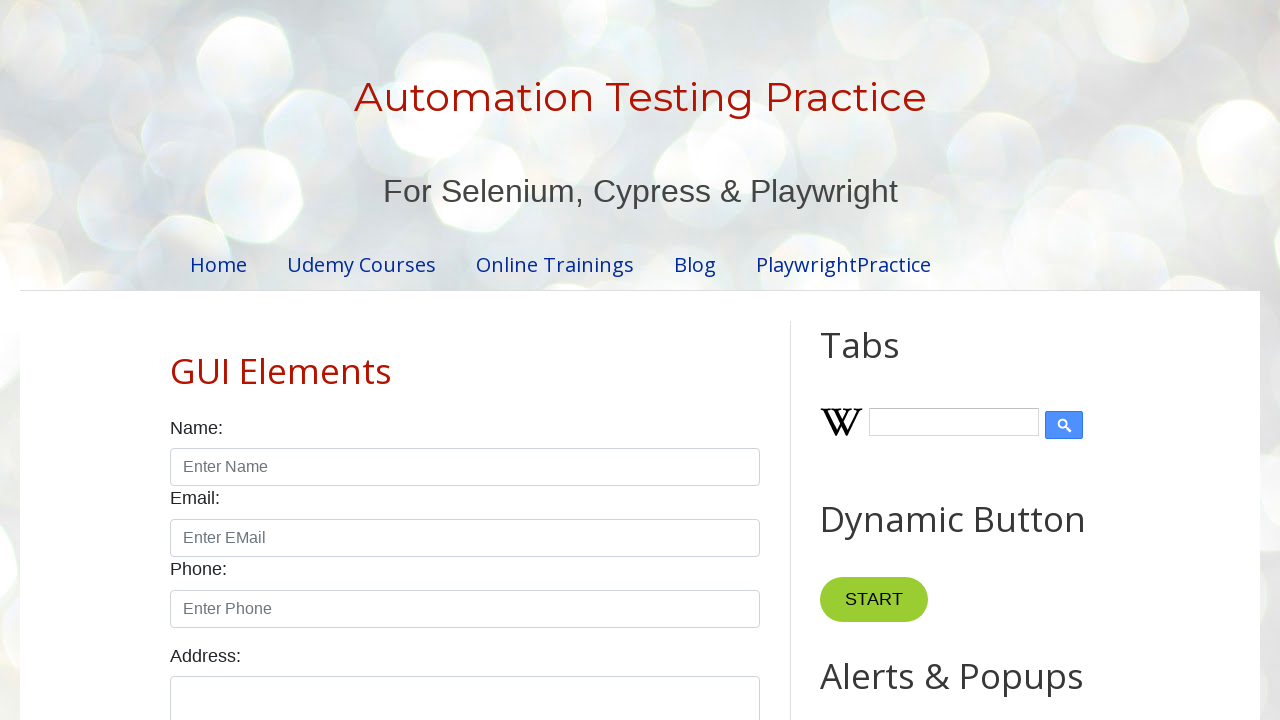

Navigated to test automation practice site
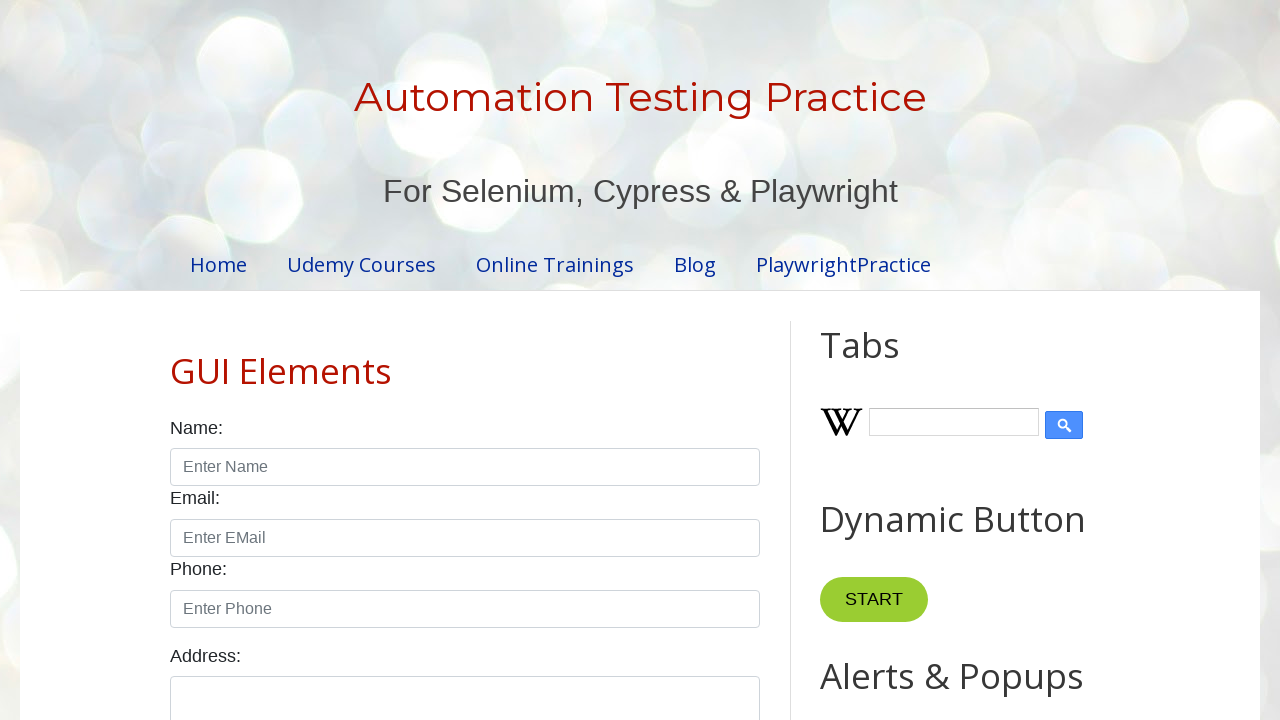

Filled datepicker input field with date '23/08/2024' on #datepicker
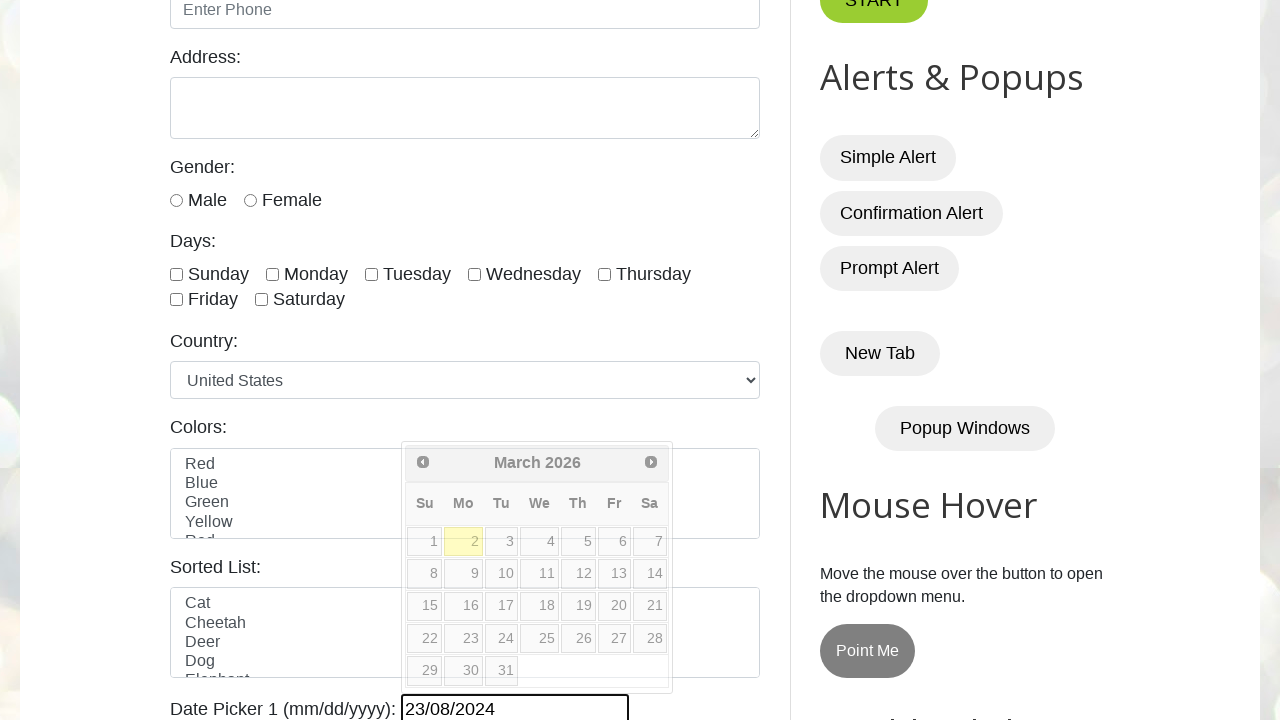

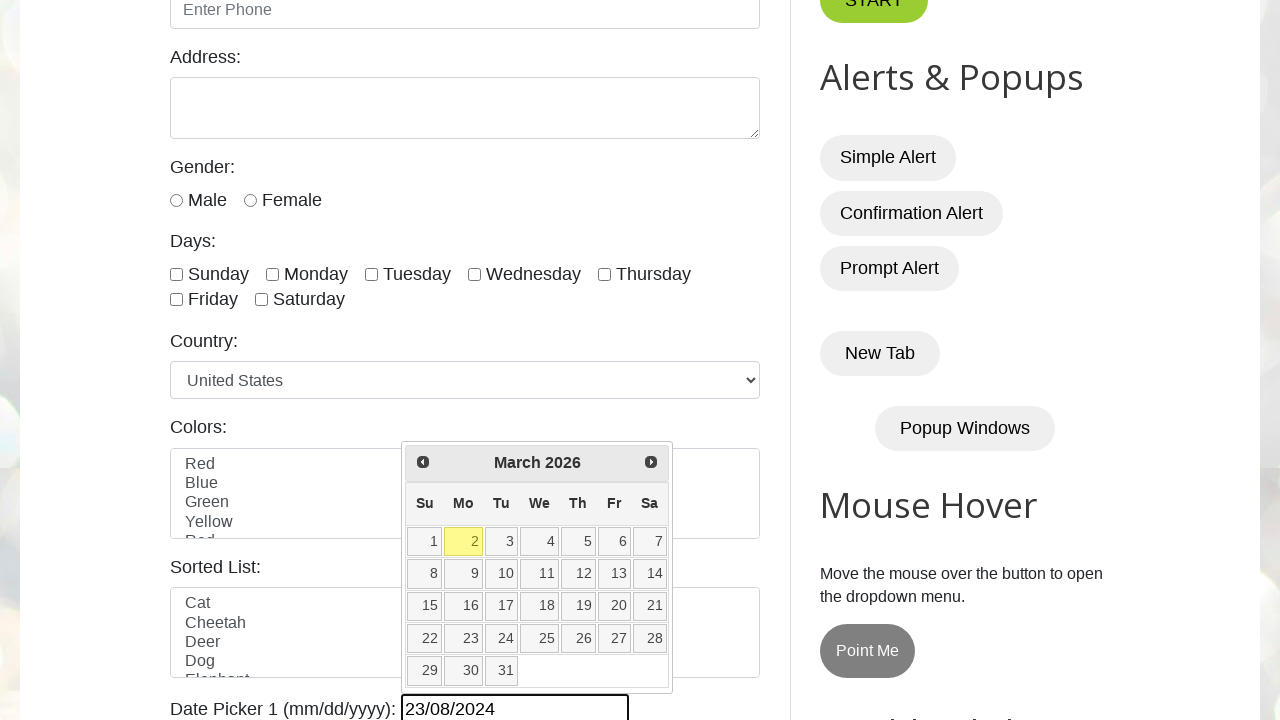